Tests accepting a JavaScript alert dialog and verifies the success message is displayed

Starting URL: https://the-internet.herokuapp.com/javascript_alerts

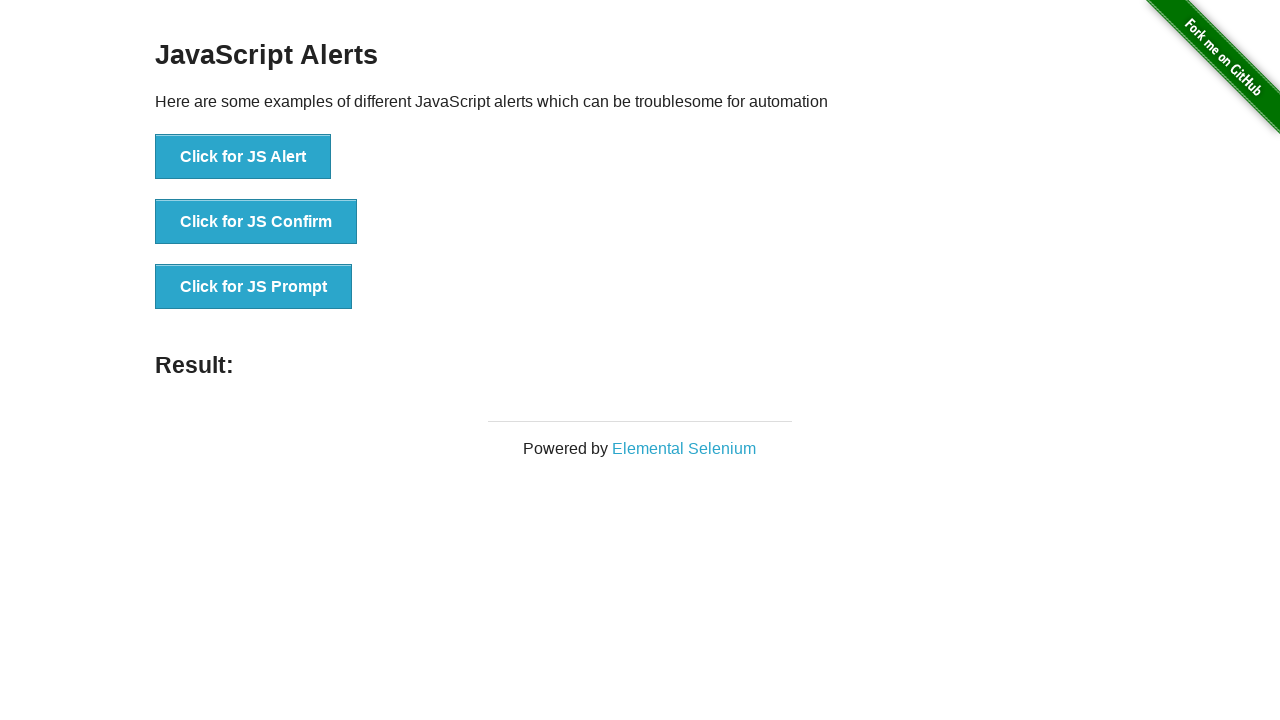

Clicked the JavaScript Alert button at (243, 157) on [onclick='jsAlert()']
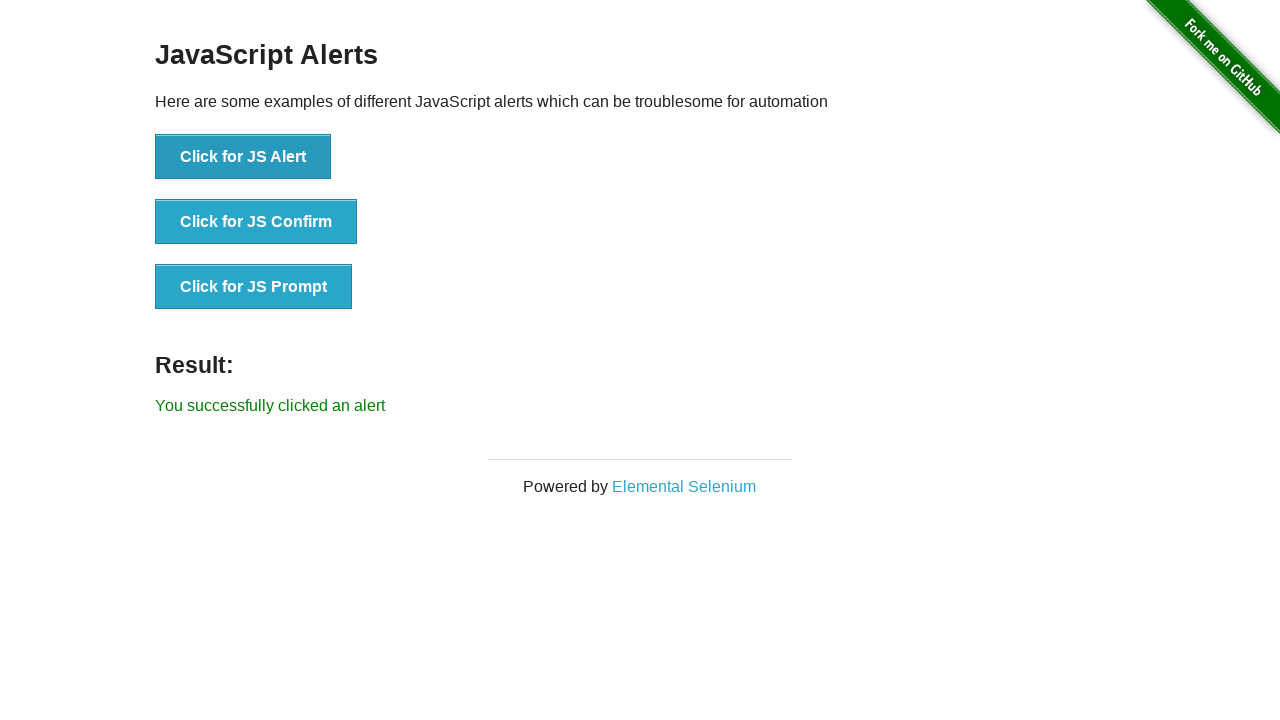

Set up dialog handler to accept alerts
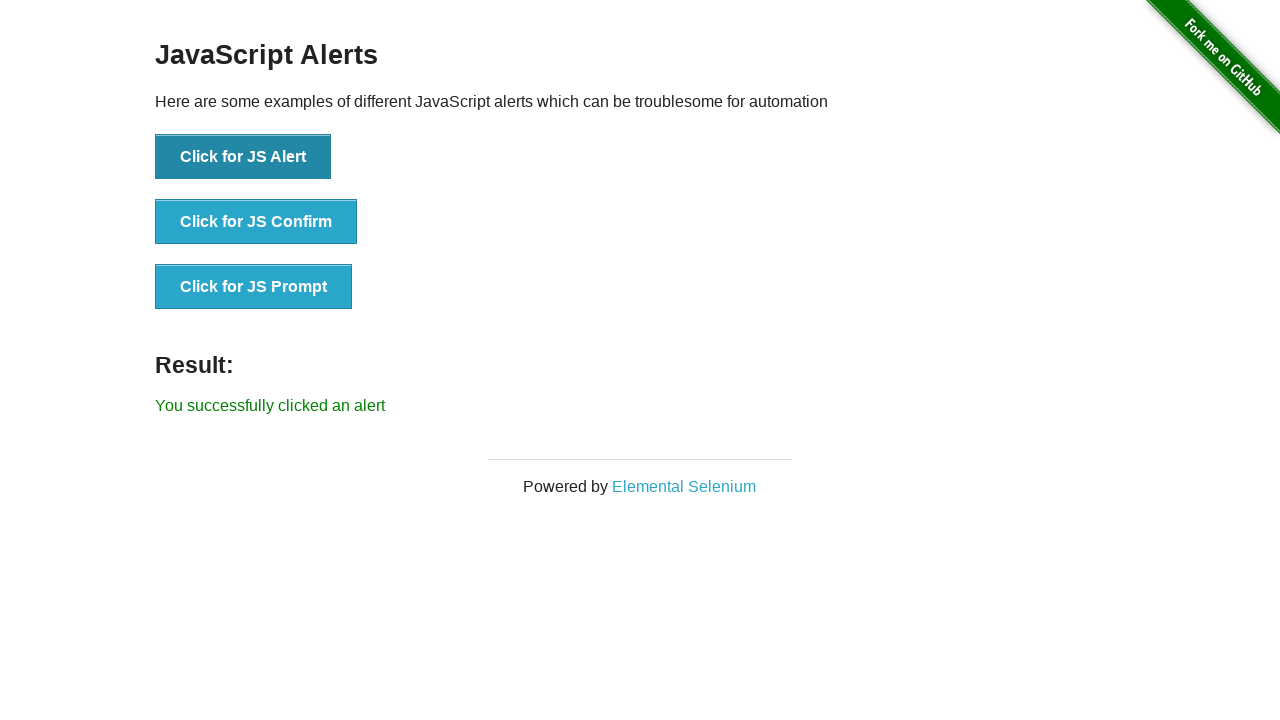

Alert was accepted and result text loaded
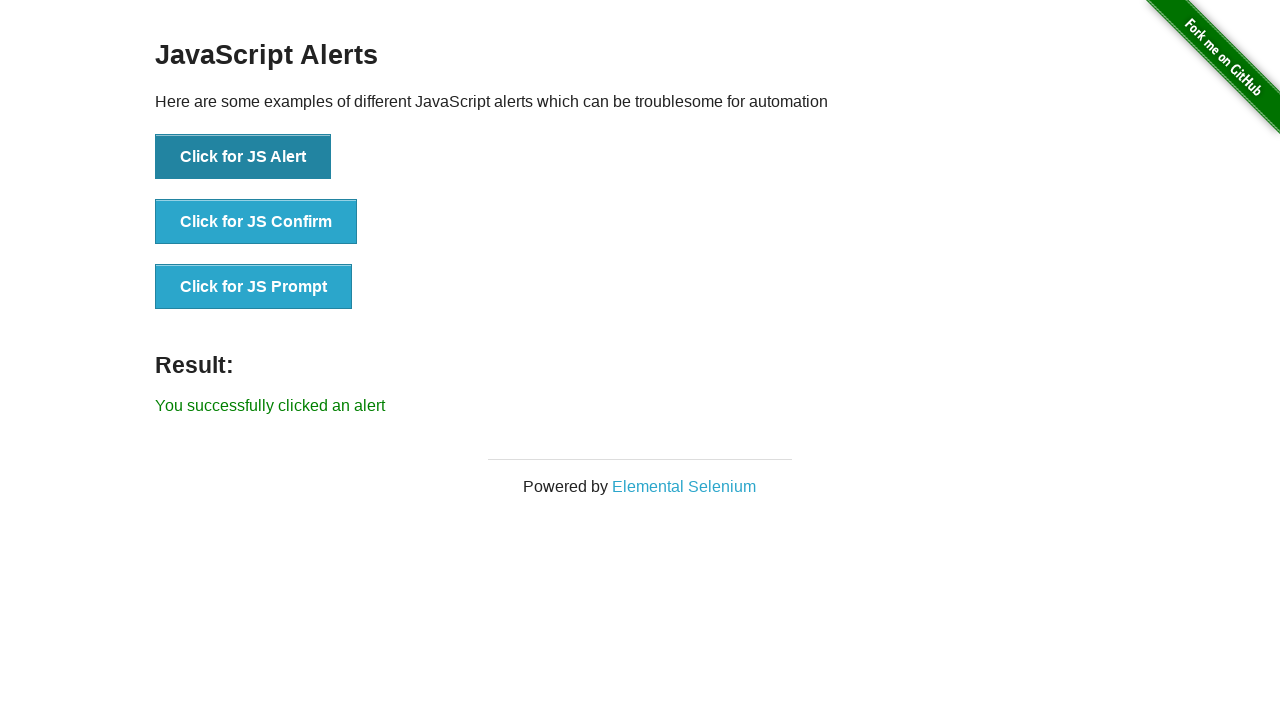

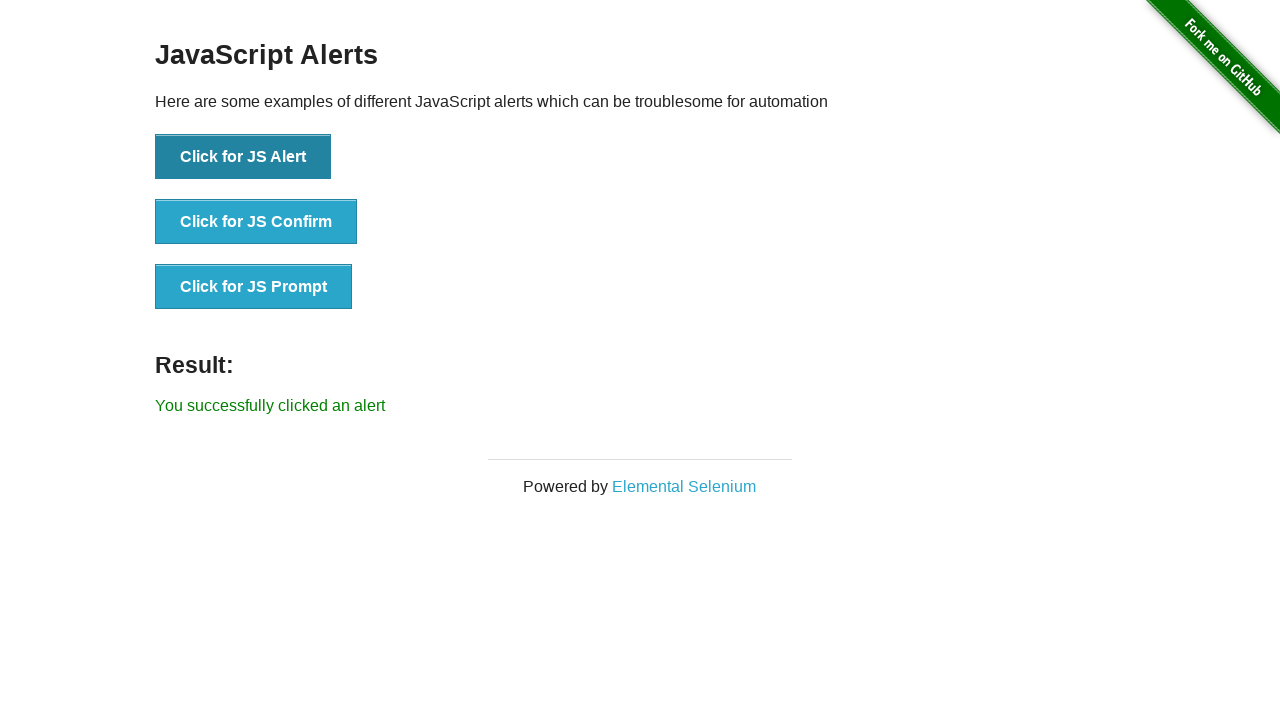